Tests a rate calculator by entering an amount of 1000 and verifying the calculated rate is displayed as 5%

Starting URL: http://iurp.evsis.com/testing/tasas_v2.html

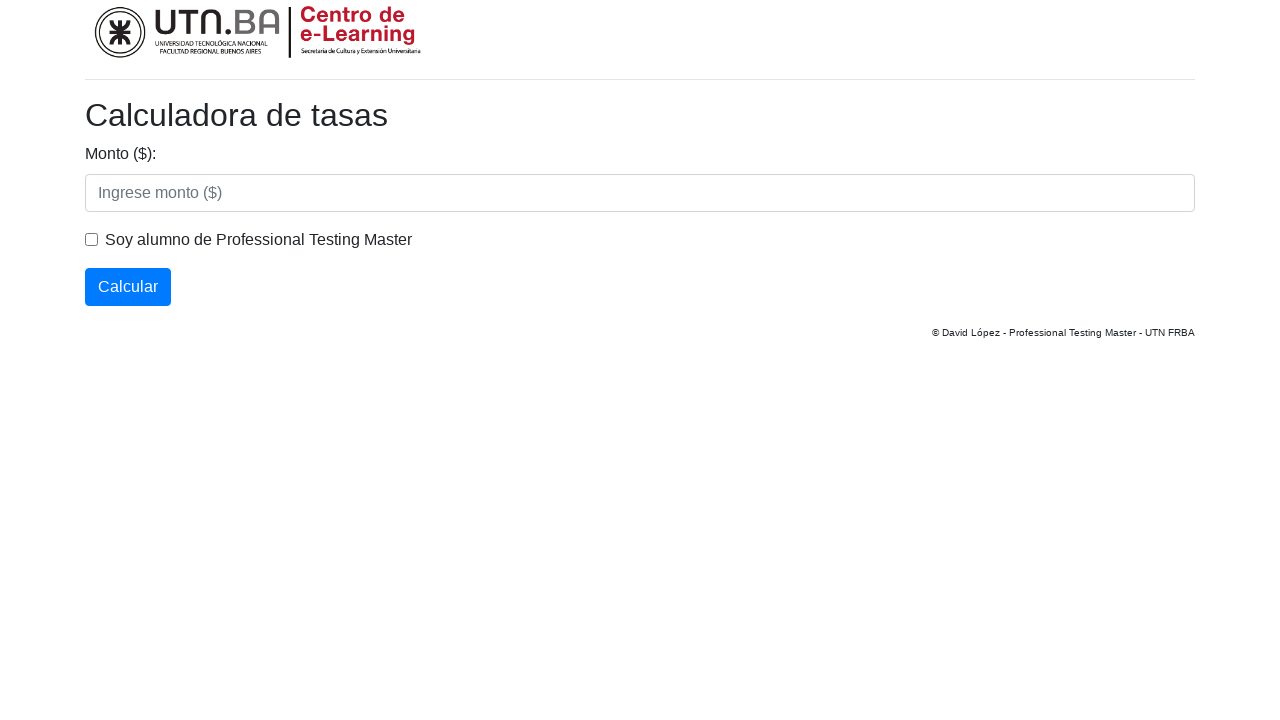

Navigated to rate calculator URL
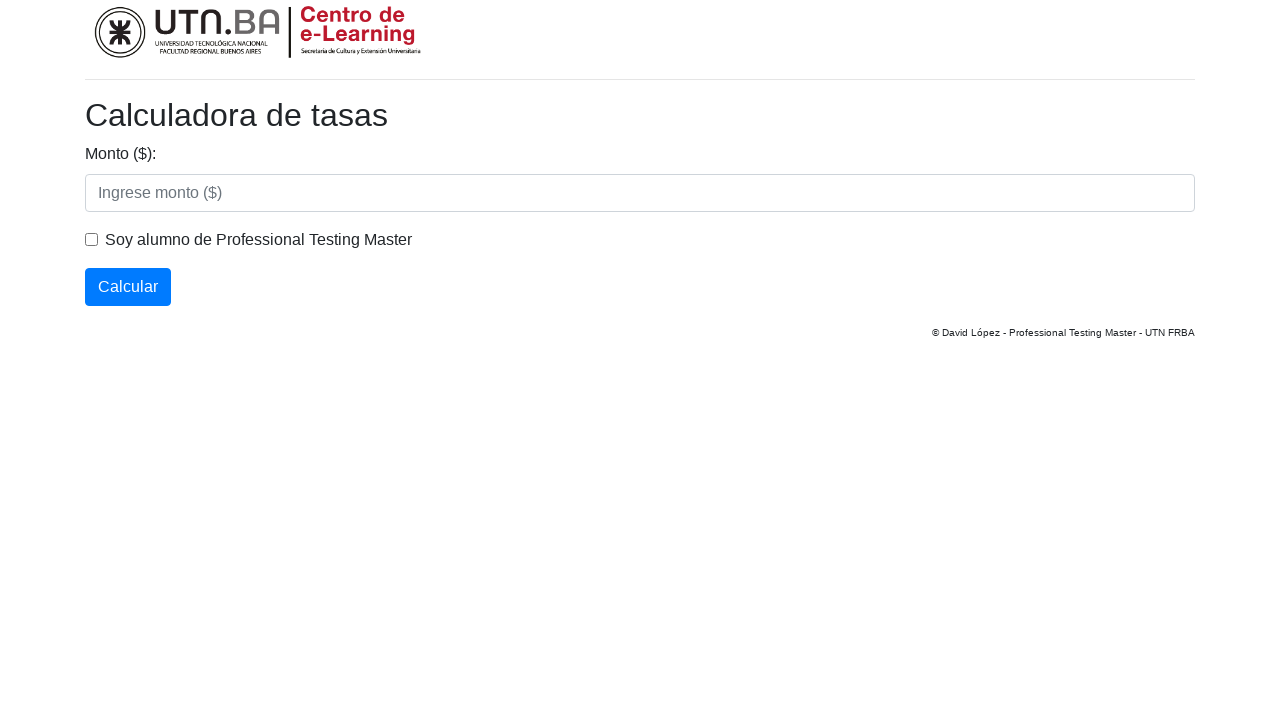

Clicked on the amount input field at (640, 193) on #monto
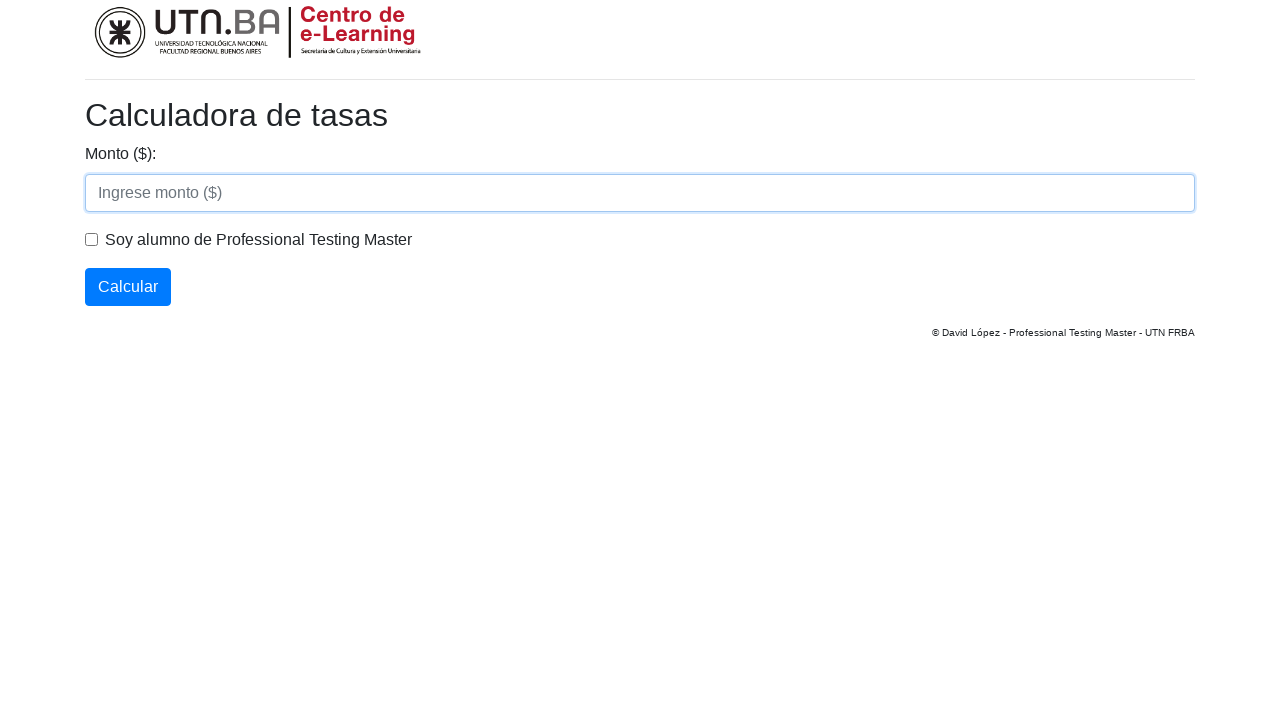

Entered 1000 in the amount field on #monto
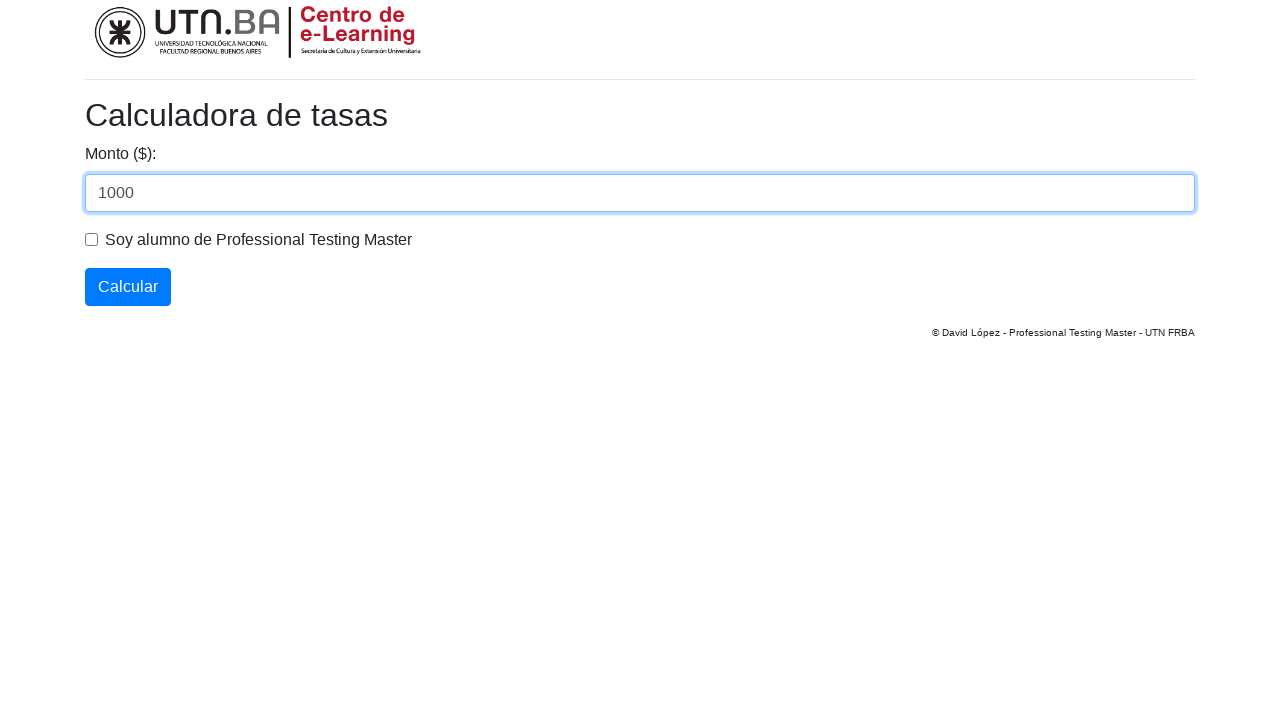

Clicked the calculate button at (128, 287) on #calcular
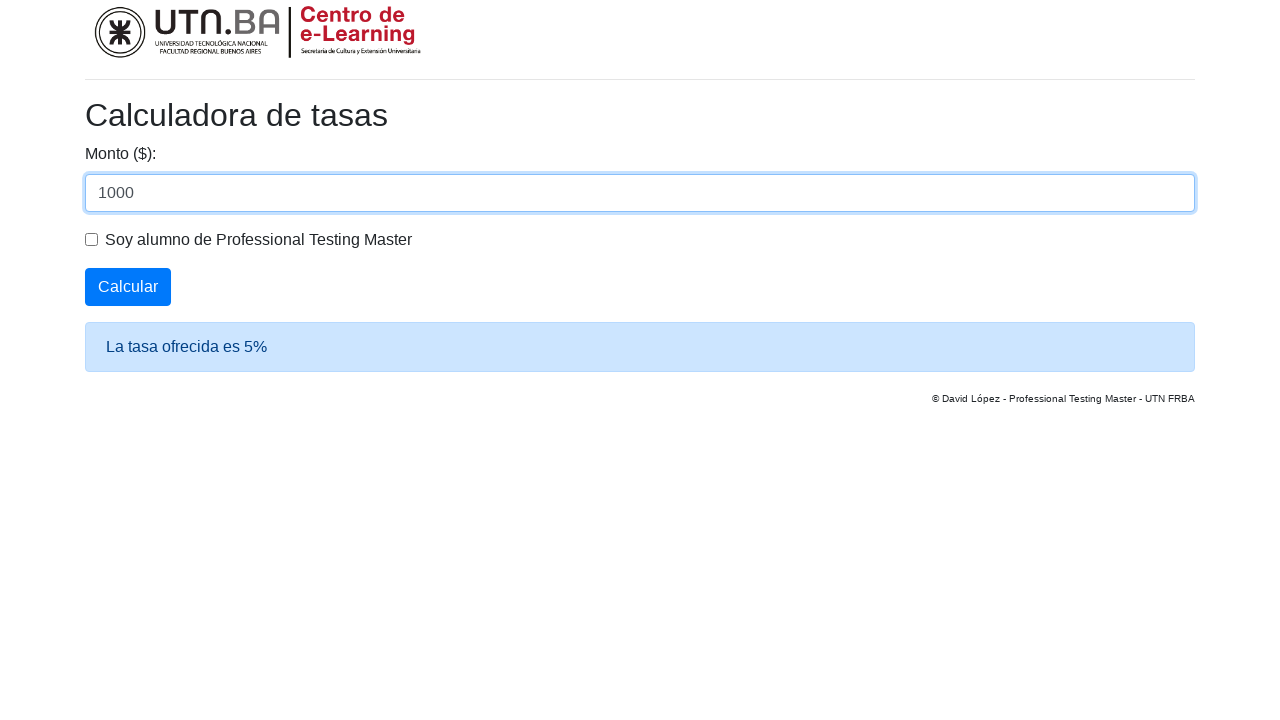

Result element appeared
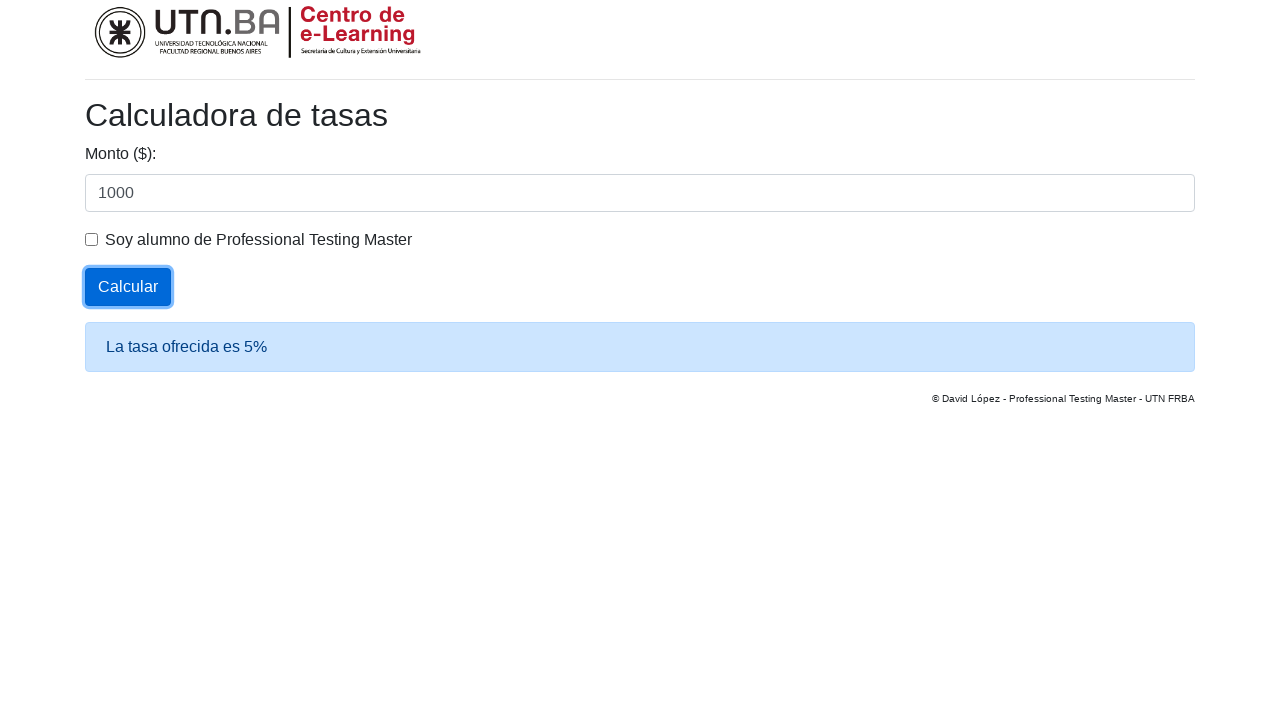

Retrieved result text: 'La tasa ofrecida es 5%'
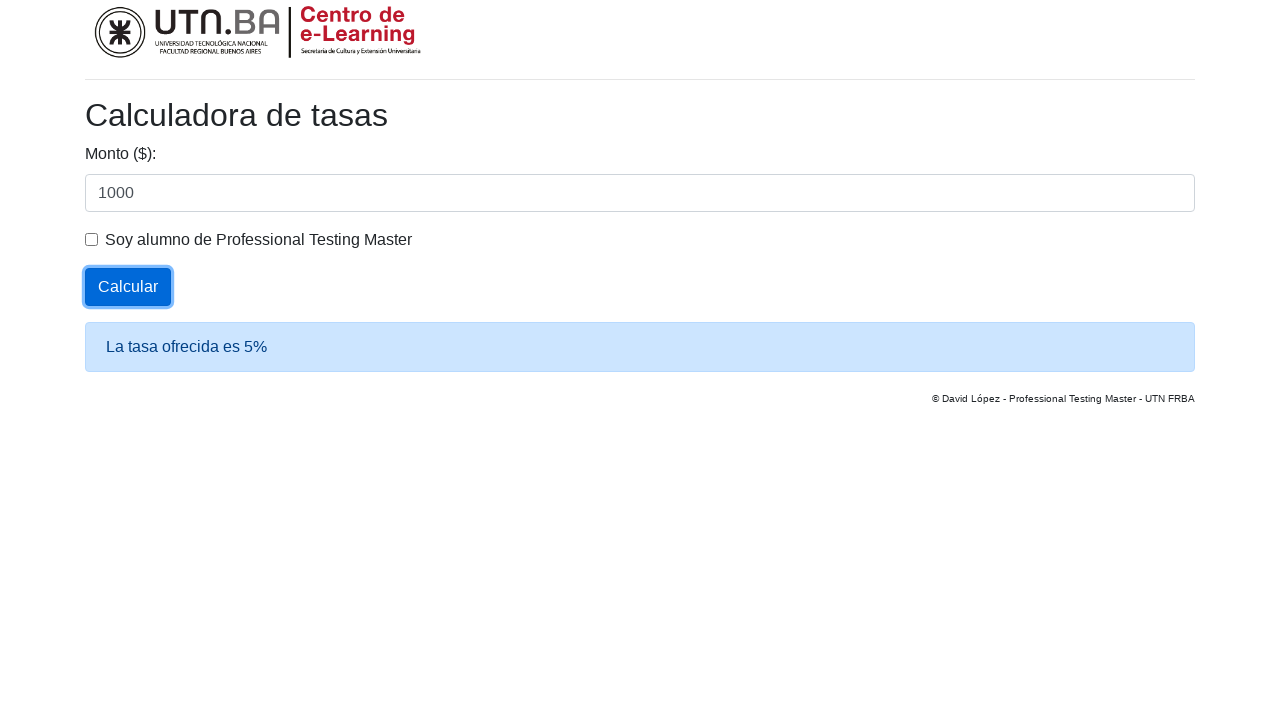

Verified that calculated rate is 5%
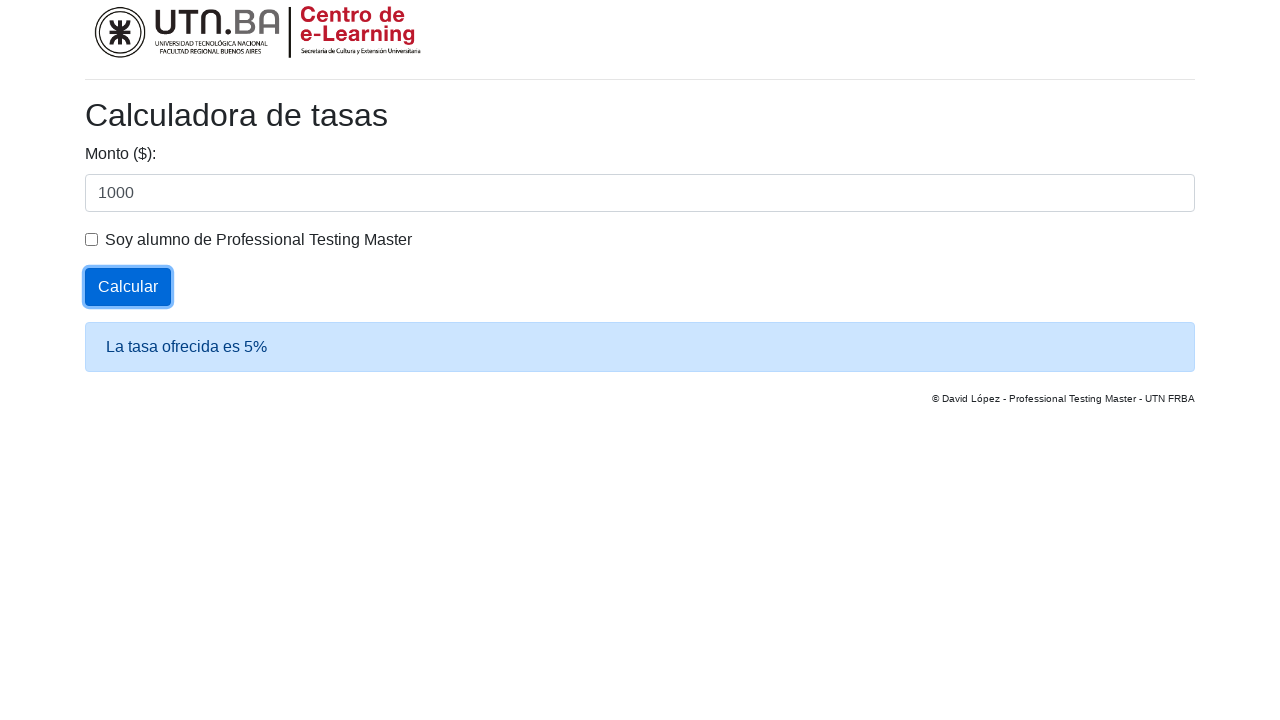

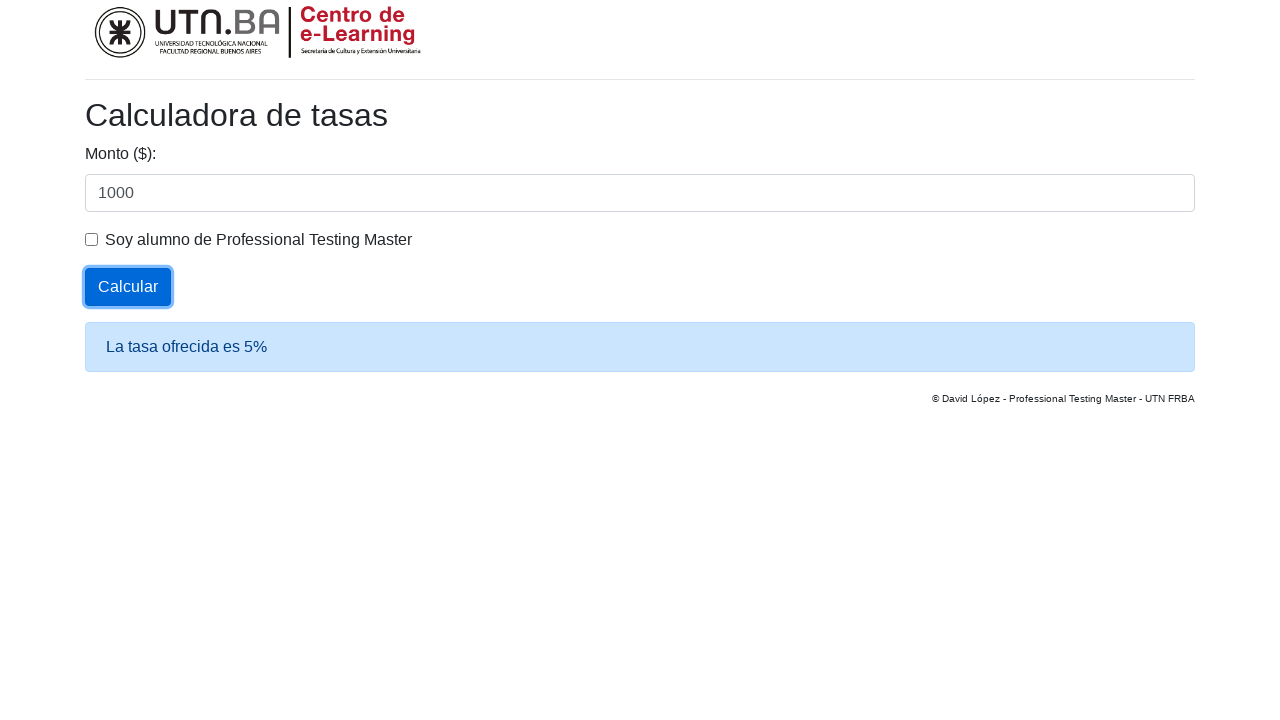